Tests the sorting algorithms page input validation by entering a list of numbers into the input field, clicking the add button, and handling any alert that appears for invalid input.

Starting URL: https://gcallah.github.io/Algocynfas/

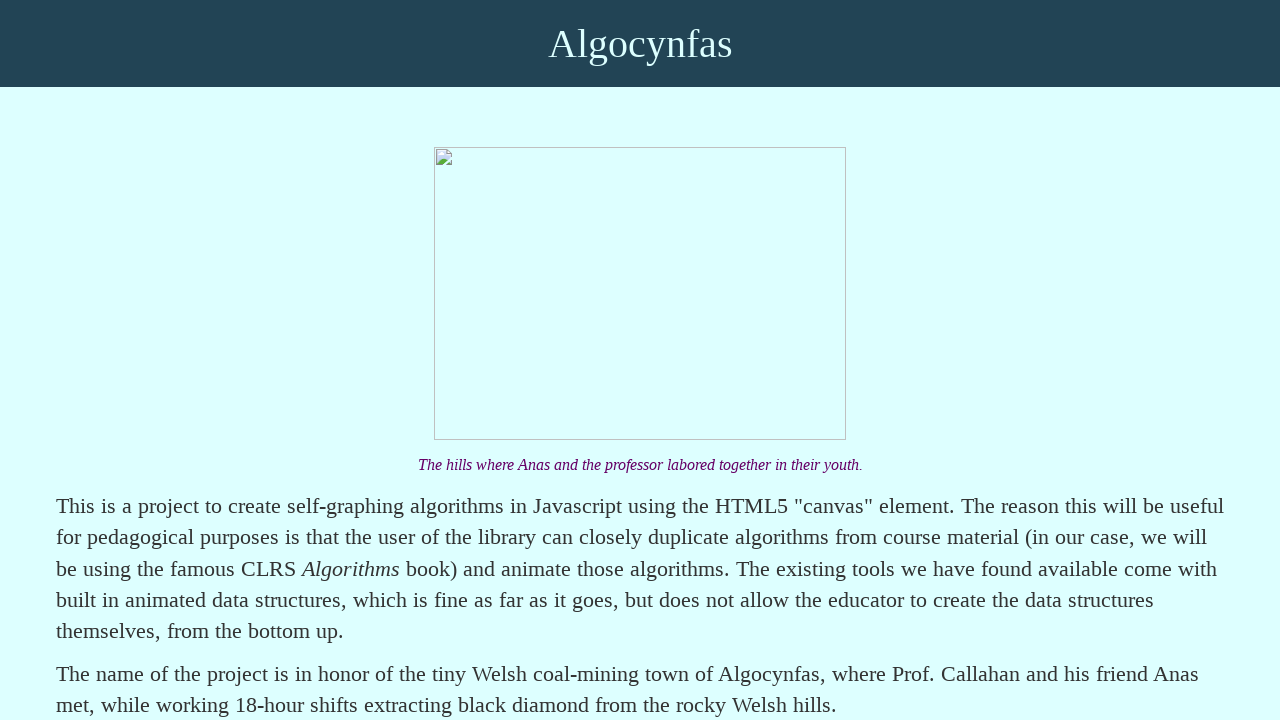

Clicked on 'Sorting Algorithms' link at (197, 360) on text=Sorting Algorithms
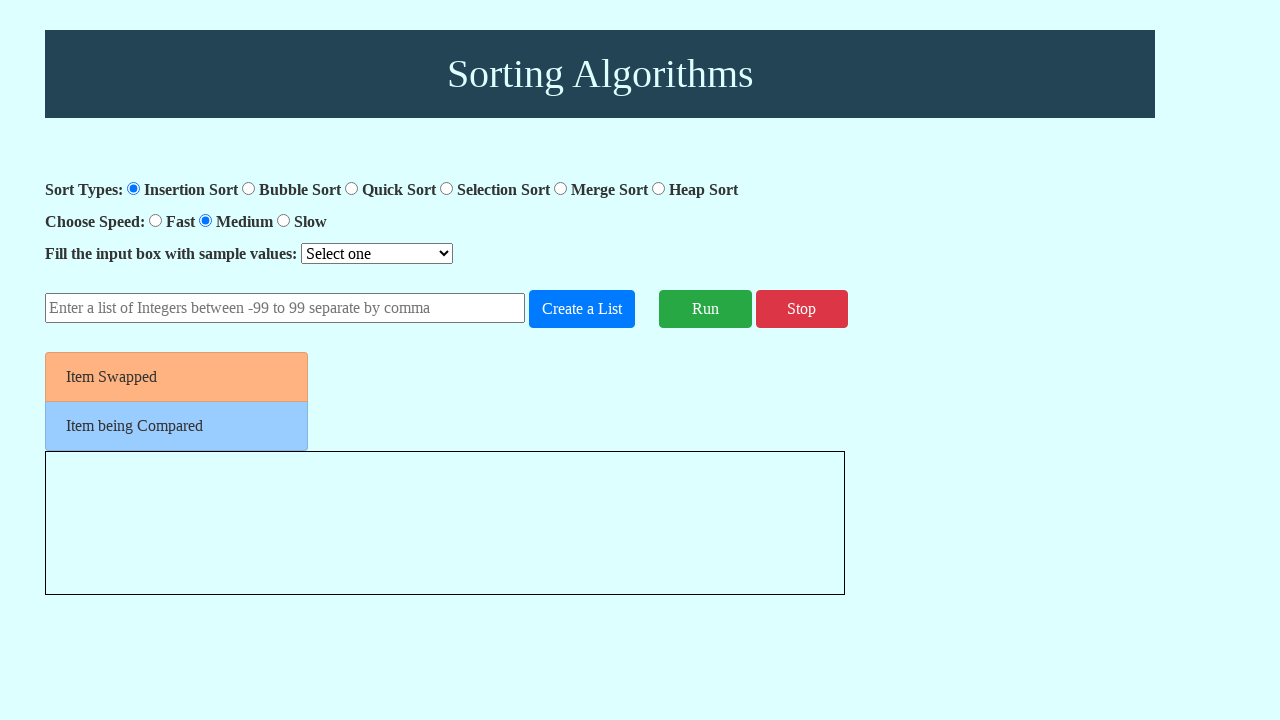

Number input field loaded and available
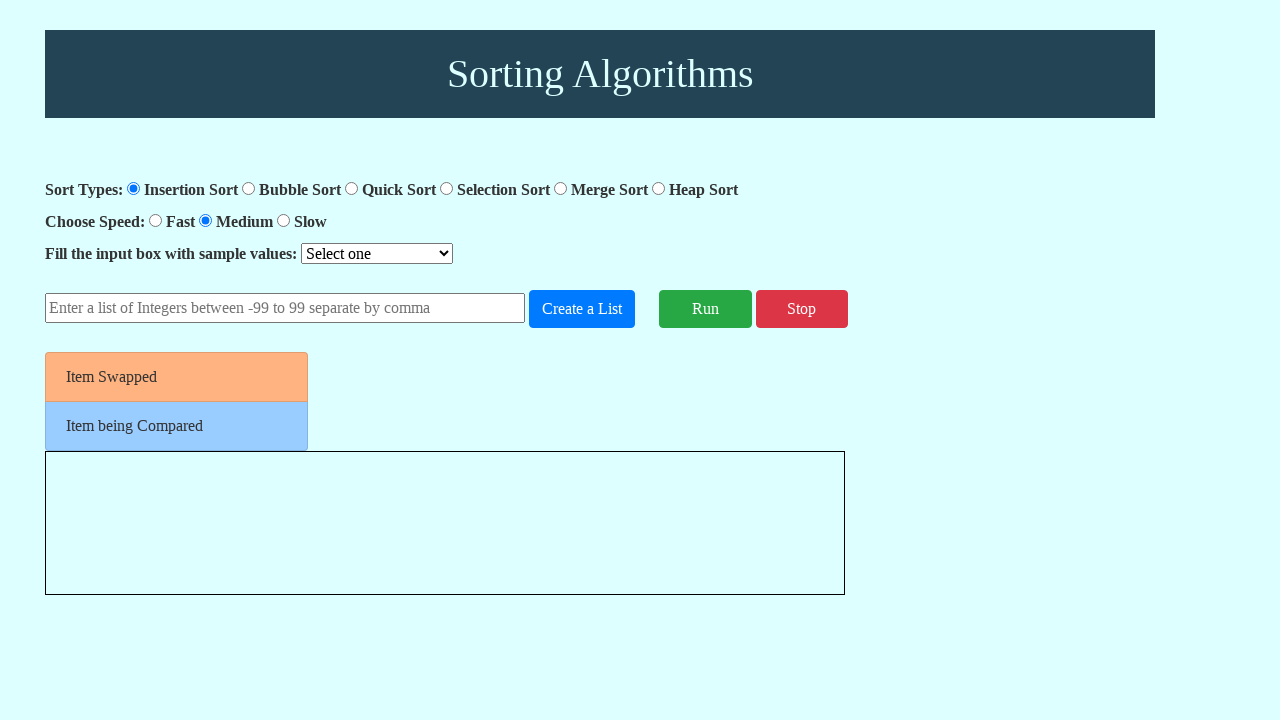

Entered list of numbers '42,17,-8,65,23,91' into input field on #number-input
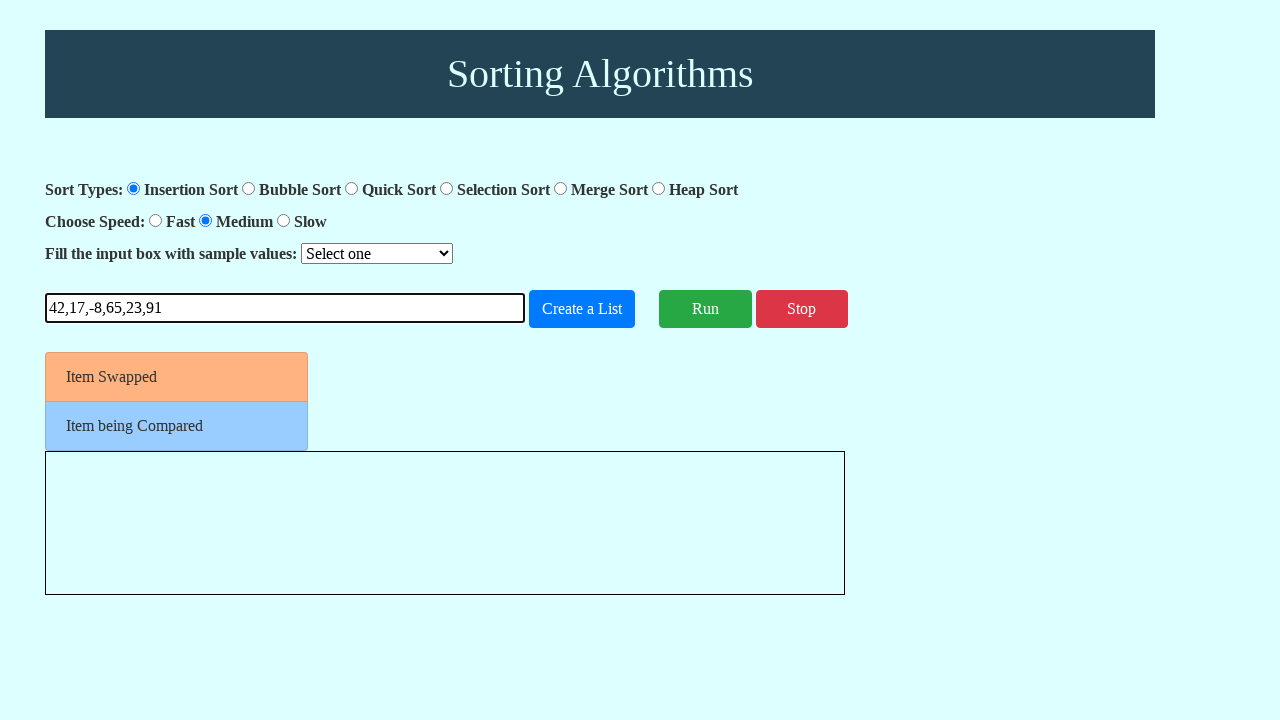

Clicked add number button at (582, 309) on #add-number-button
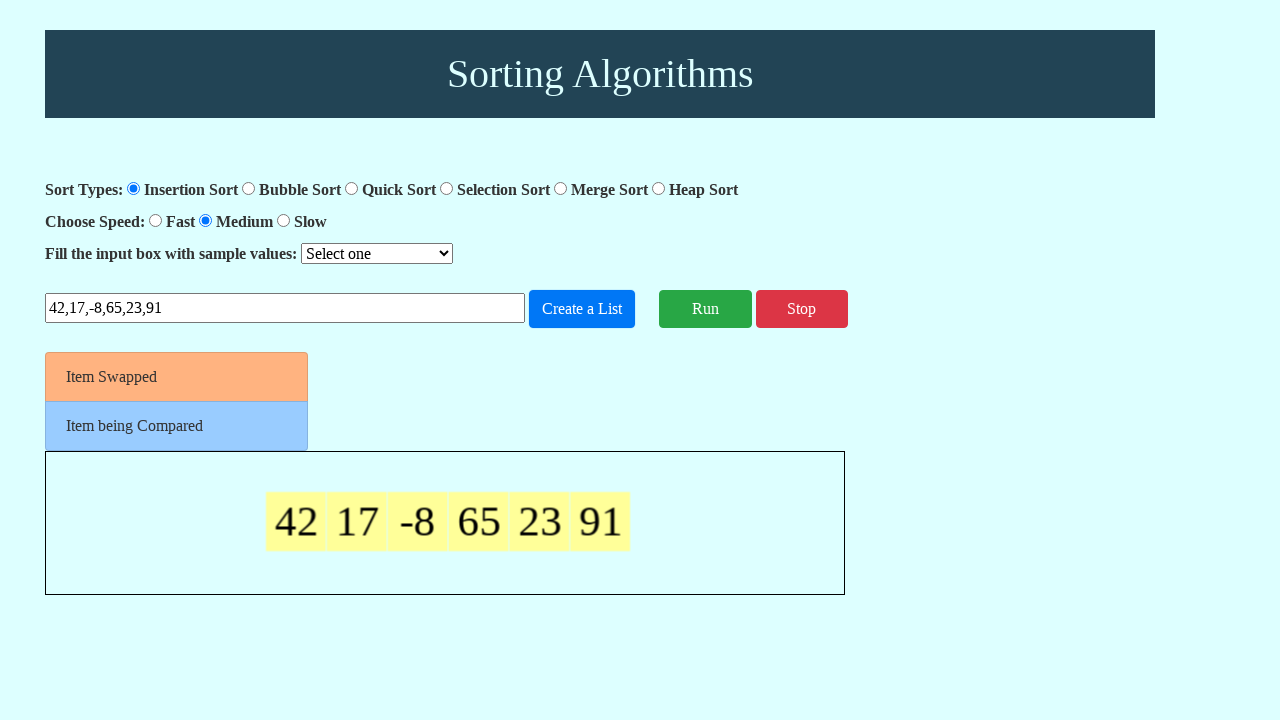

Set up alert dialog handler to accept any alerts
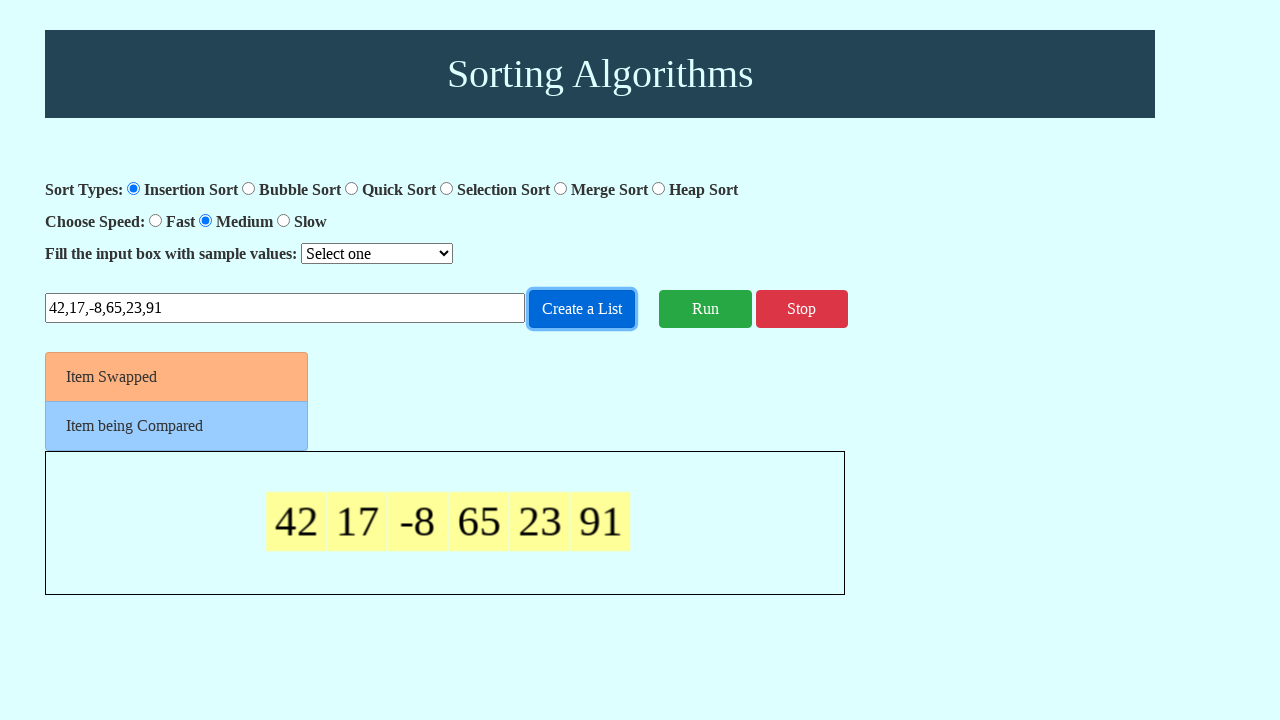

Waited 500ms for any alert dialog to appear
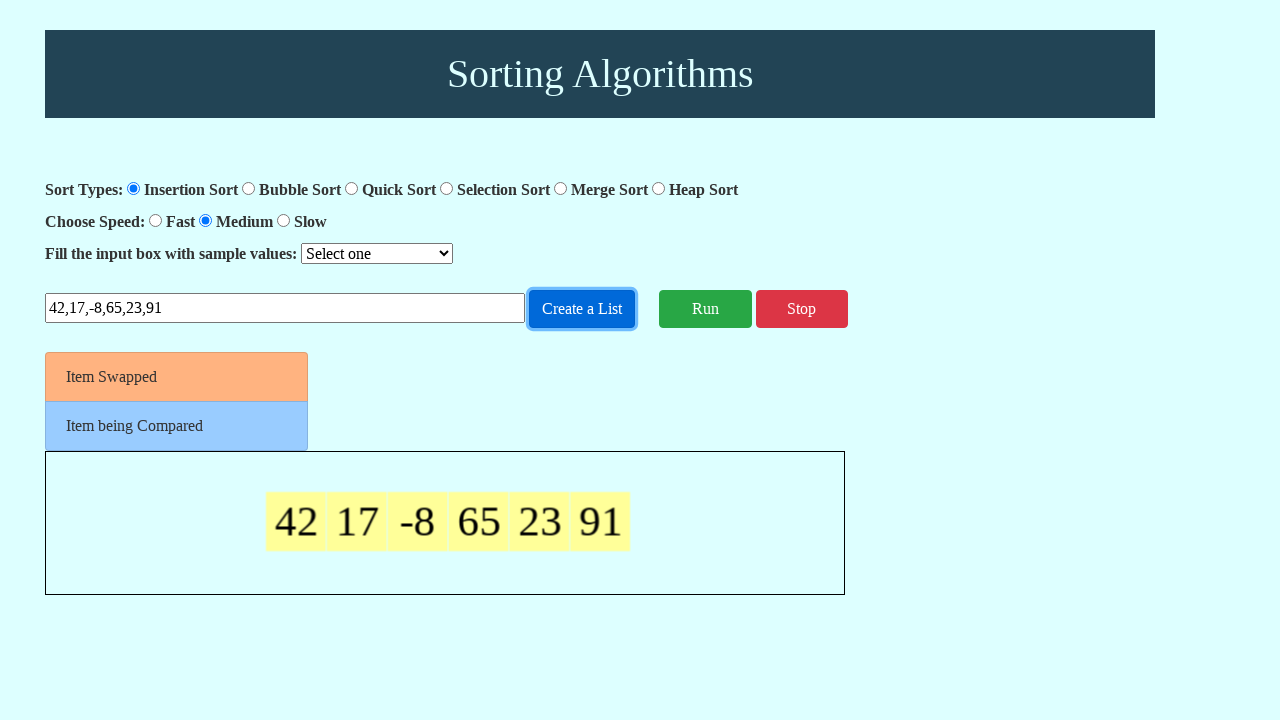

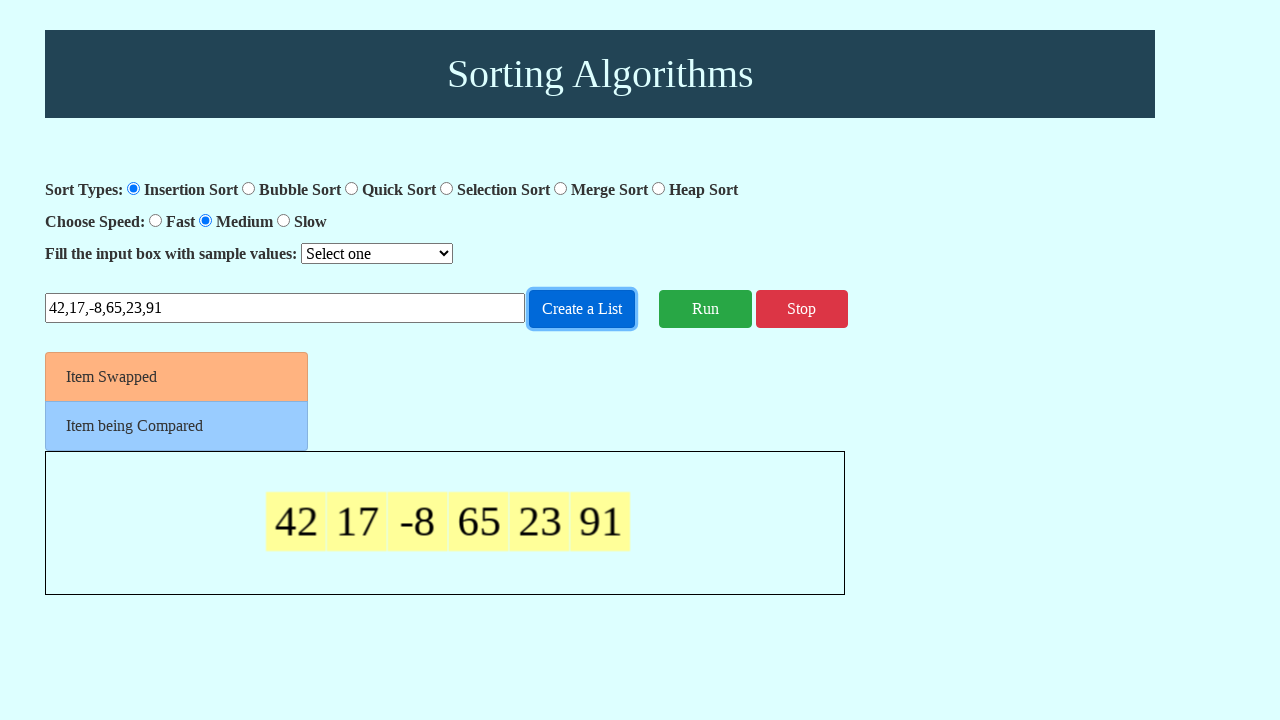